Simple navigation test that visits the Selenium website and then navigates to Flipkart website

Starting URL: https://www.selenium.dev/

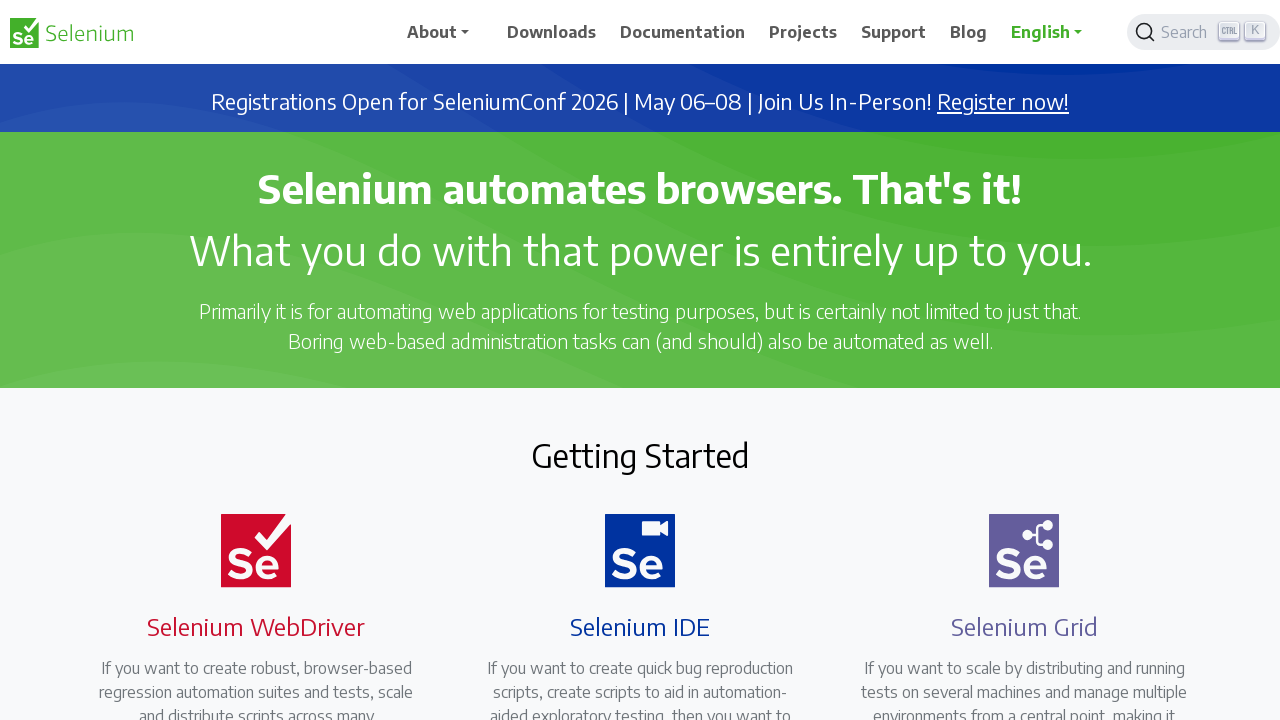

Navigated to Flipkart website
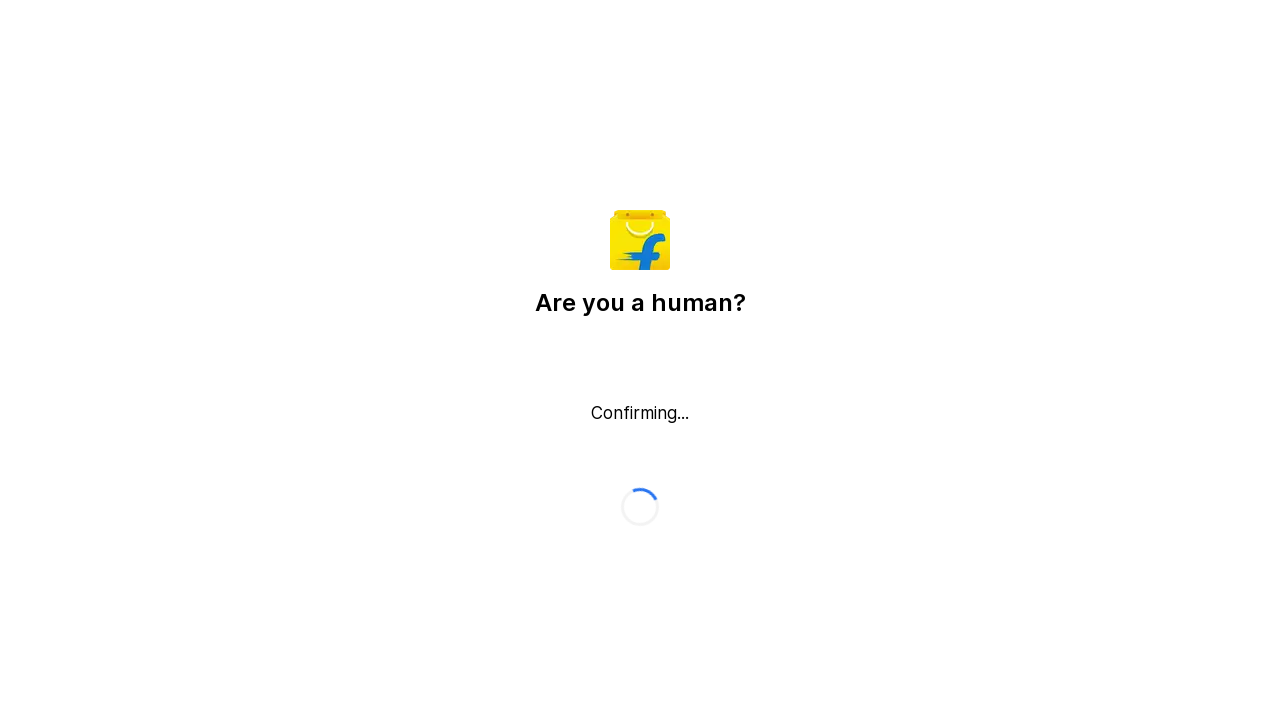

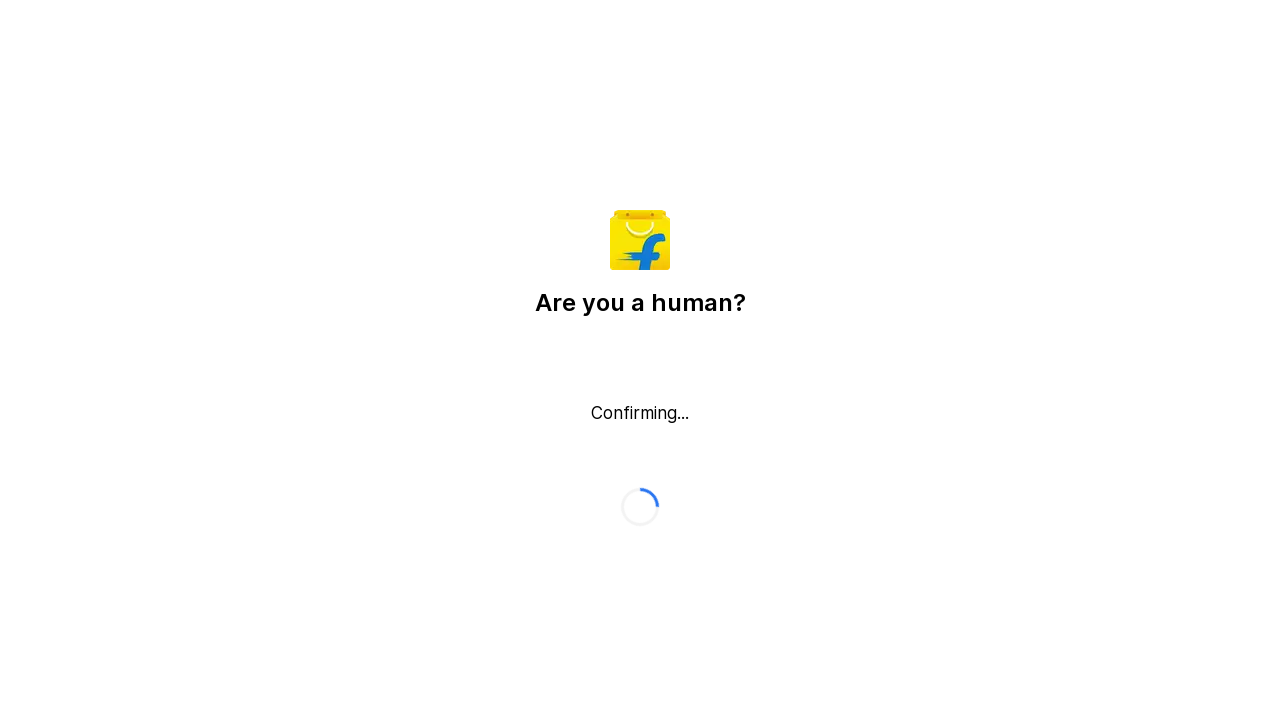